Tests the ABN Lookup search validation by submitting an empty search and verifying that a validation message appears.

Starting URL: https://abr.business.gov.au/

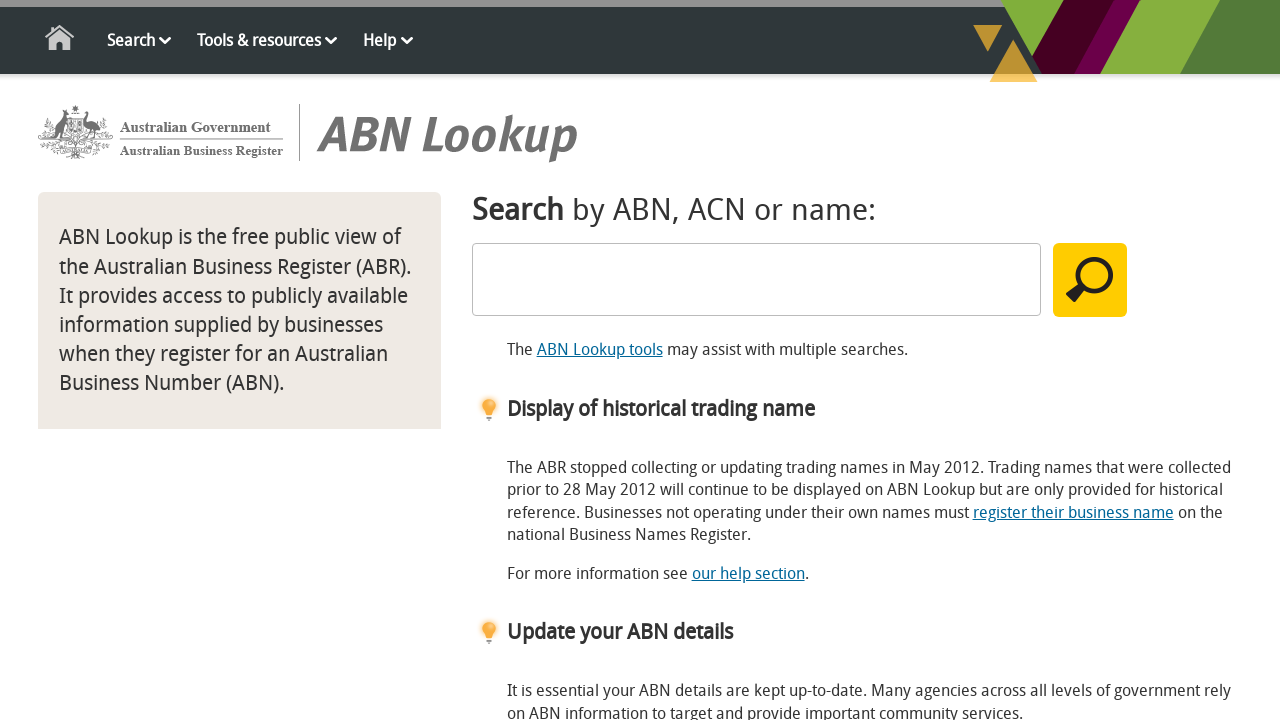

Clicked search button with empty search field at (1090, 280) on #MainSearchButton
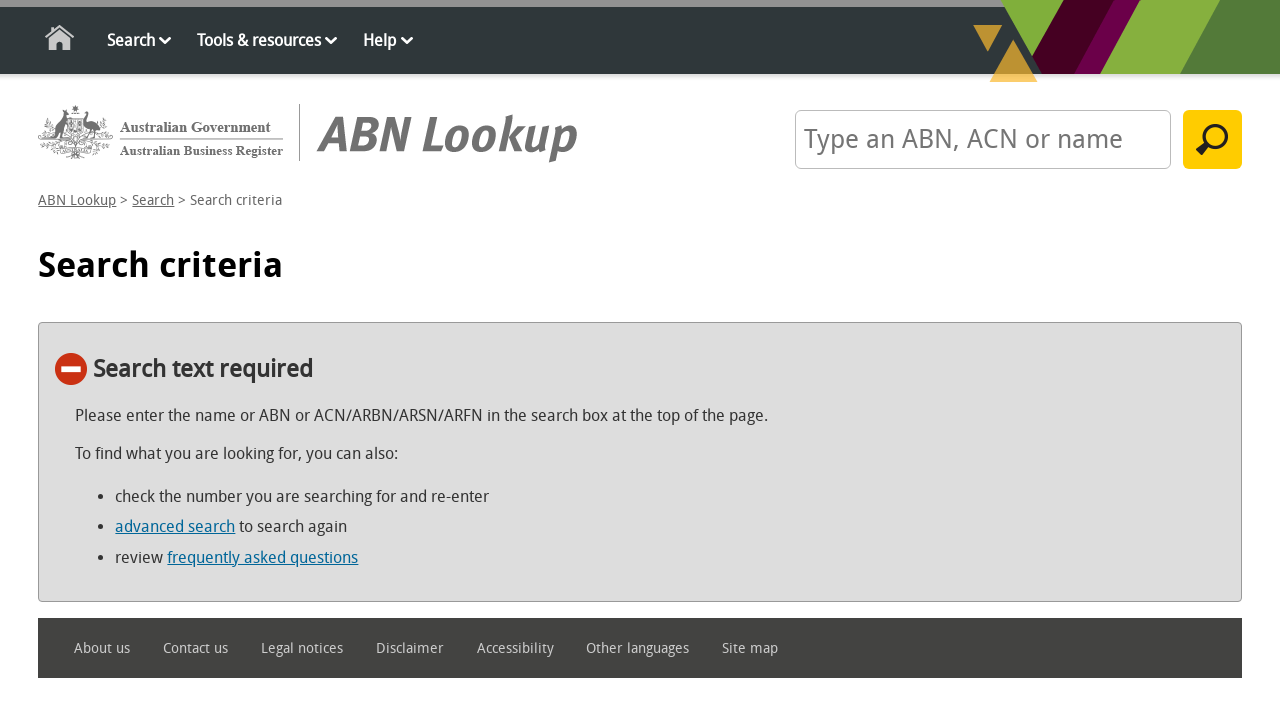

Validation message 'Search text required' appeared
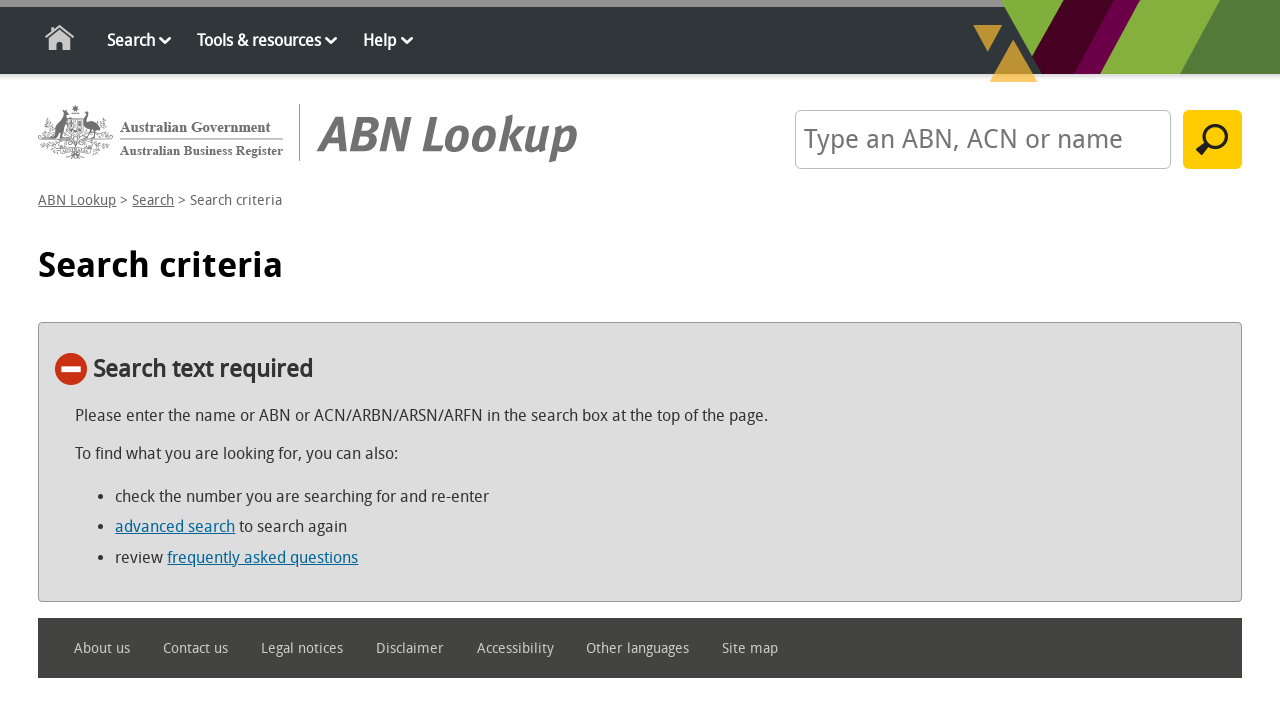

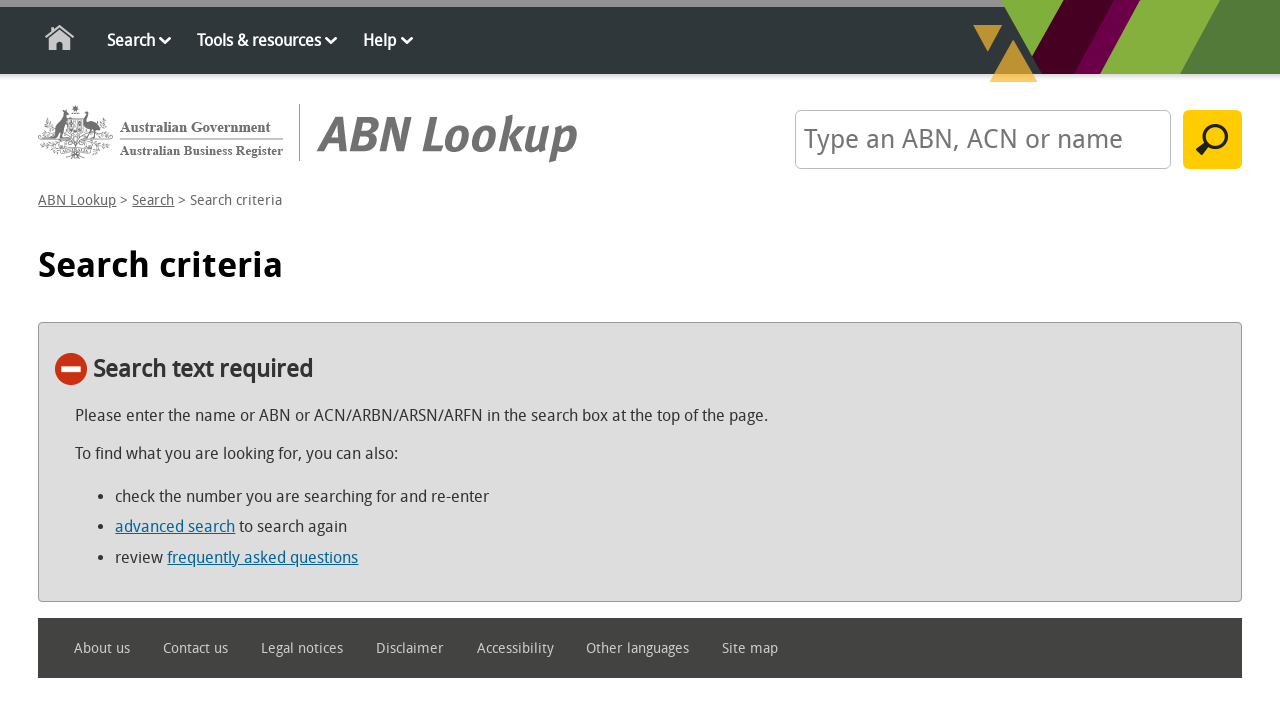